Tests opting out of A/B tests by adding a cookie after visiting the page, then refreshing to verify the opt-out takes effect and shows "No A/B Test" heading.

Starting URL: http://the-internet.herokuapp.com/abtest

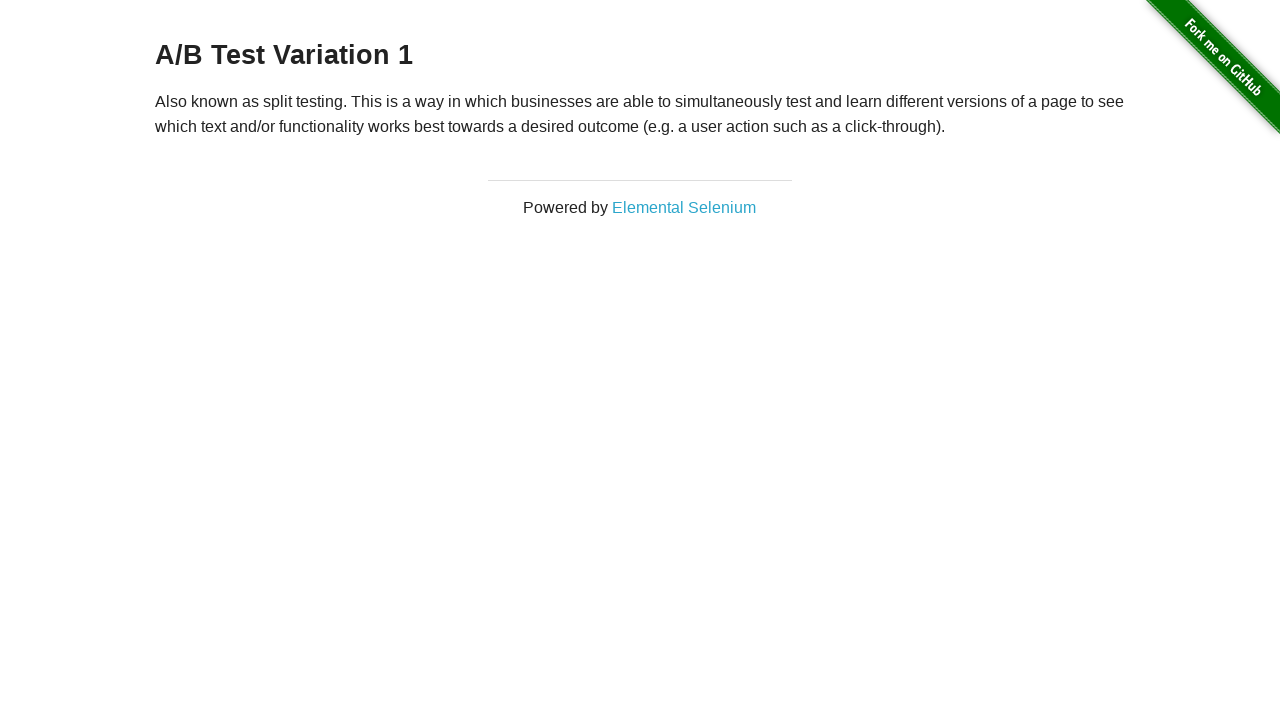

Waited for h3 heading to load on initial page
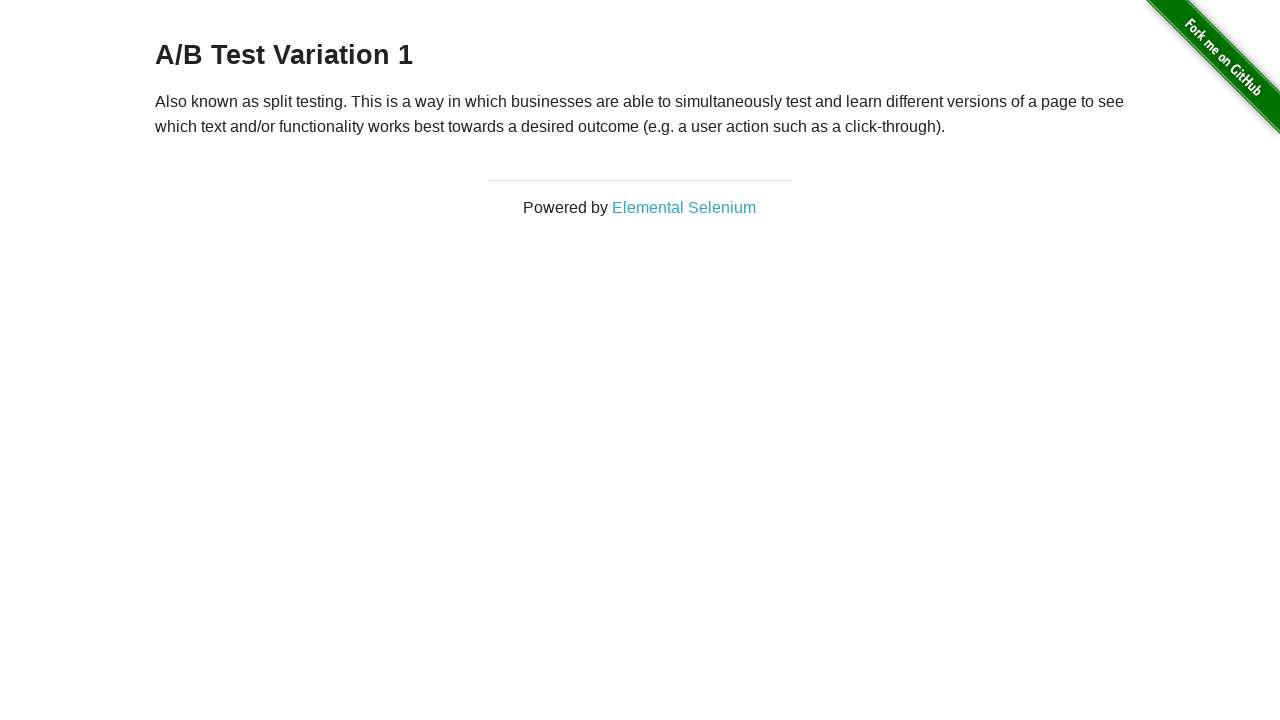

Retrieved initial heading text: A/B Test Variation 1
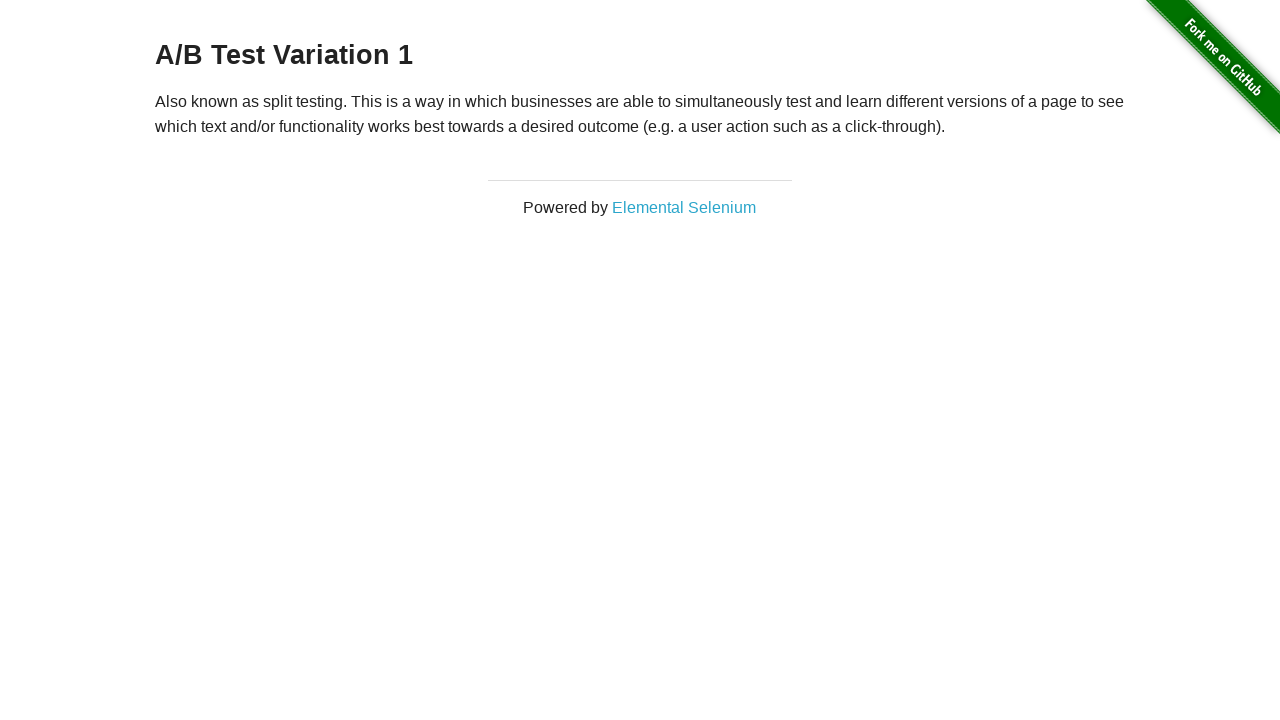

Verified initial heading starts with 'A/B Test'
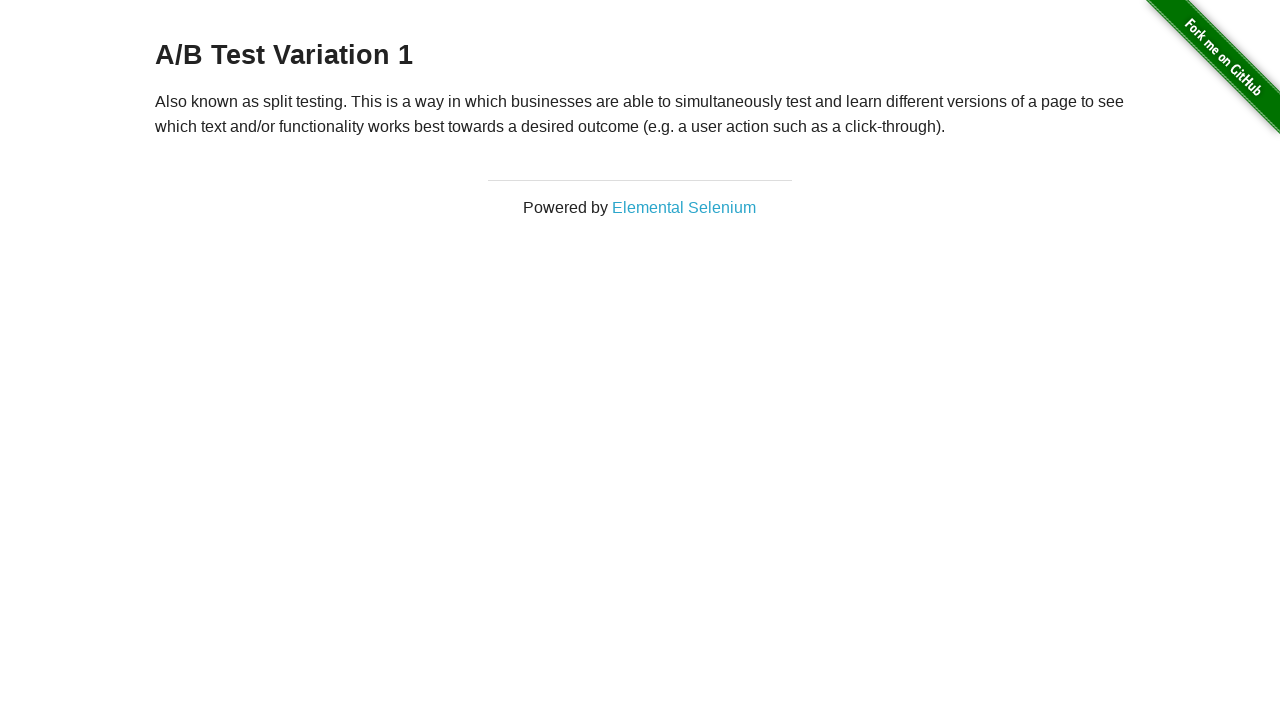

Added optimizelyOptOut cookie to opt out of A/B tests
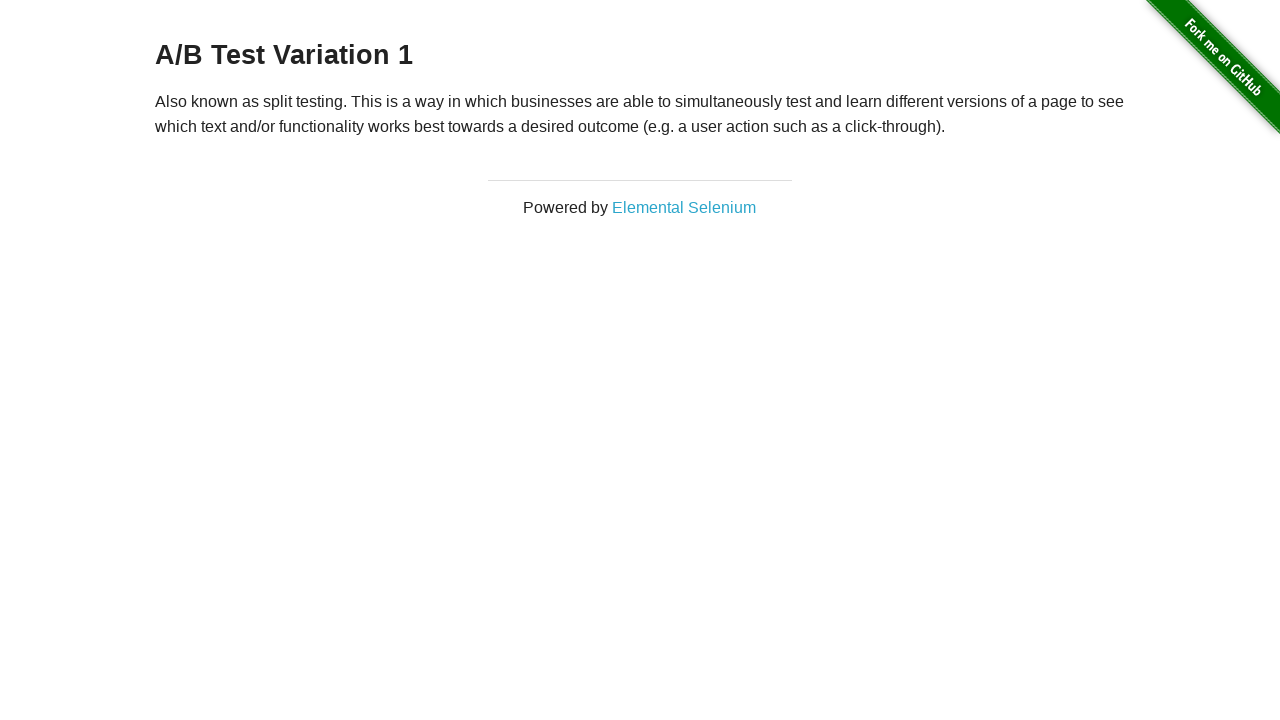

Reloaded page to apply cookie opt-out
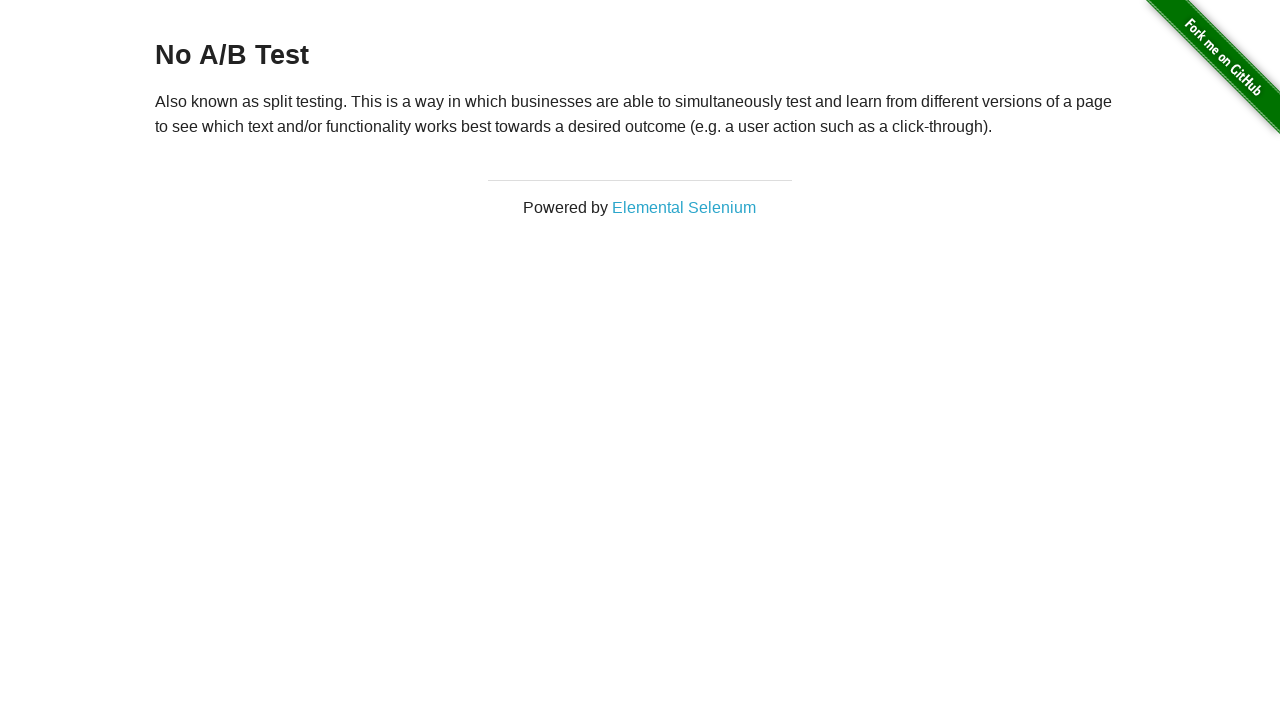

Waited for h3 heading after reload
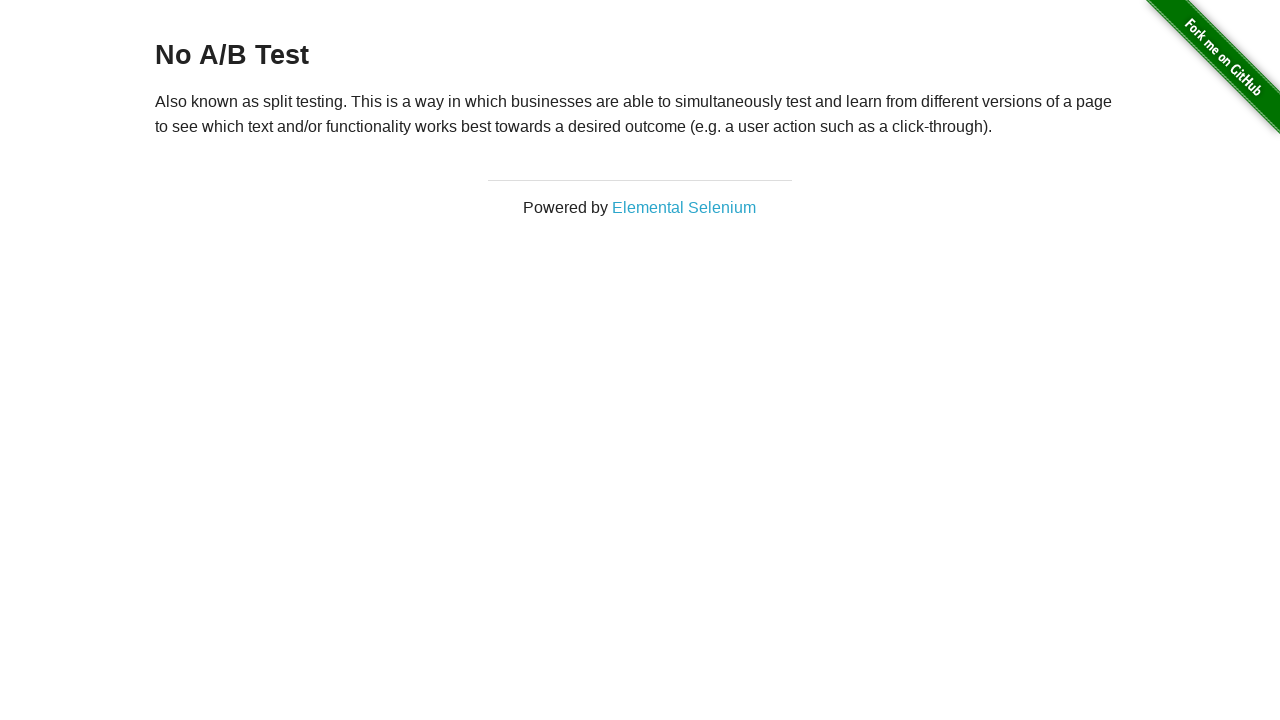

Retrieved heading text after opt-out: No A/B Test
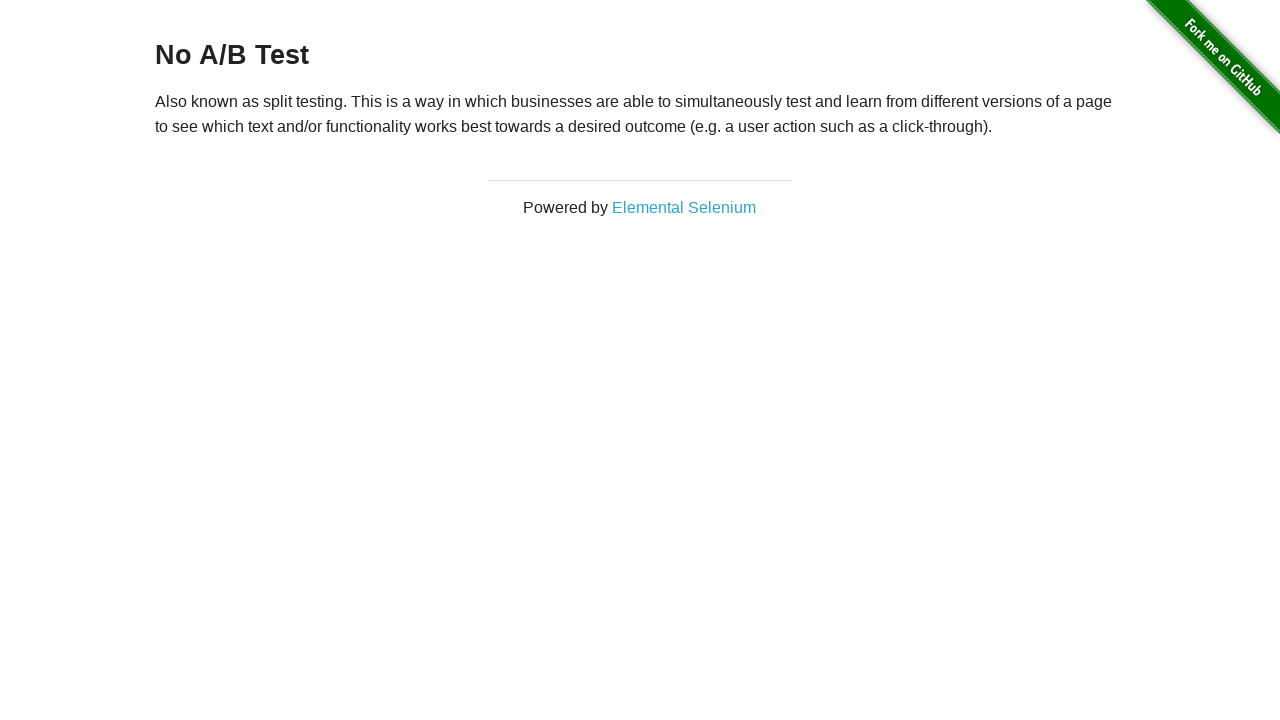

Verified heading displays 'No A/B Test' confirming opt-out is in effect
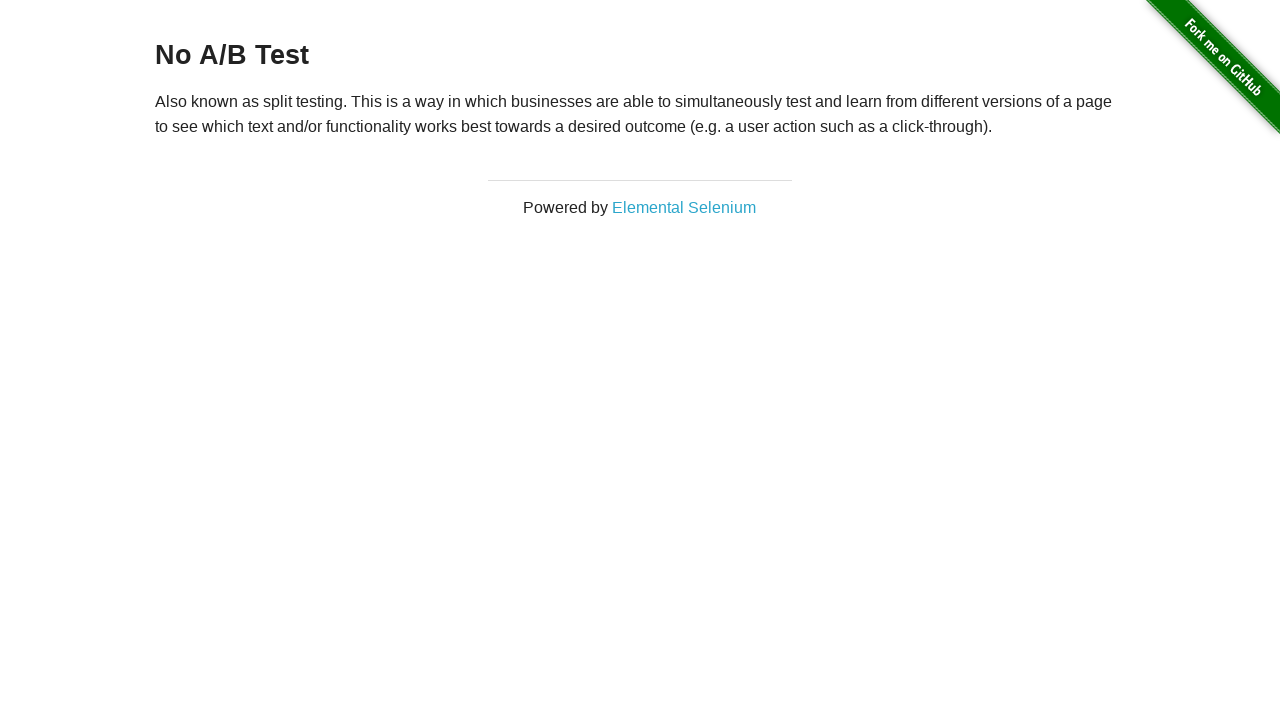

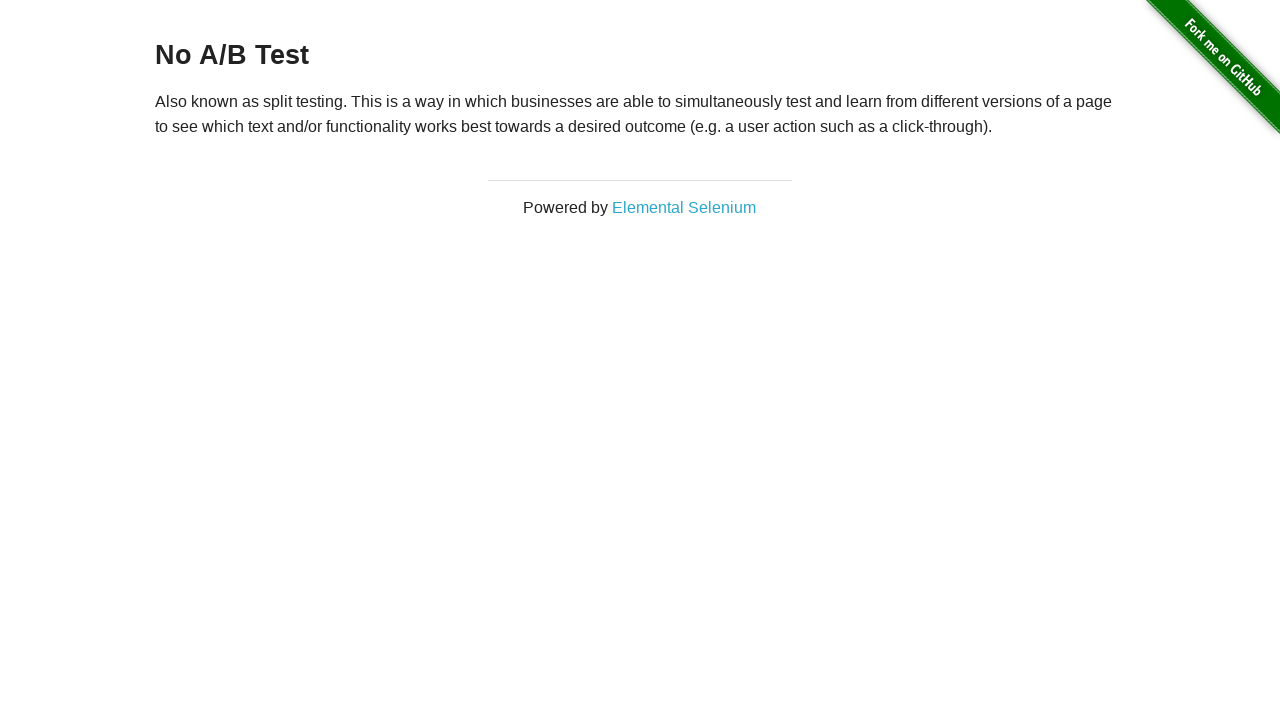